Tests registration form validation with very long name

Starting URL: http://lesse.com.br/tools/pmst_rp2/authentication/register/

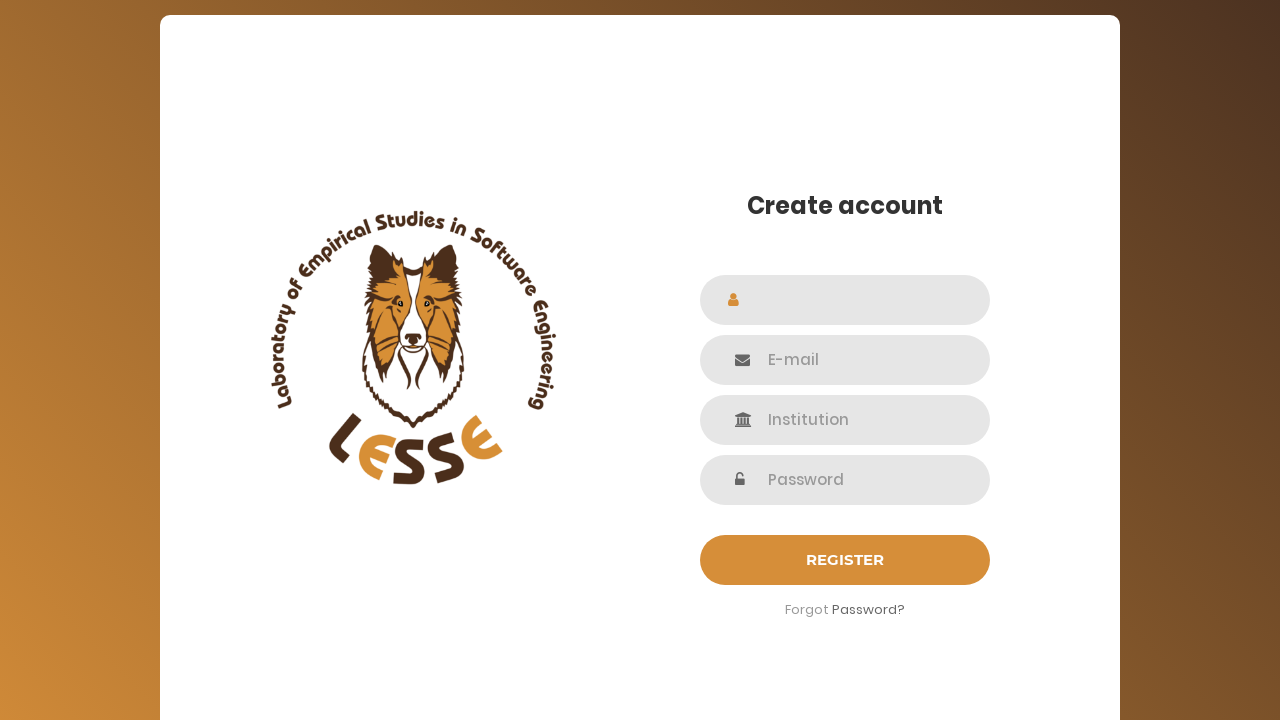

Filled name field with 500 'A' characters on #name
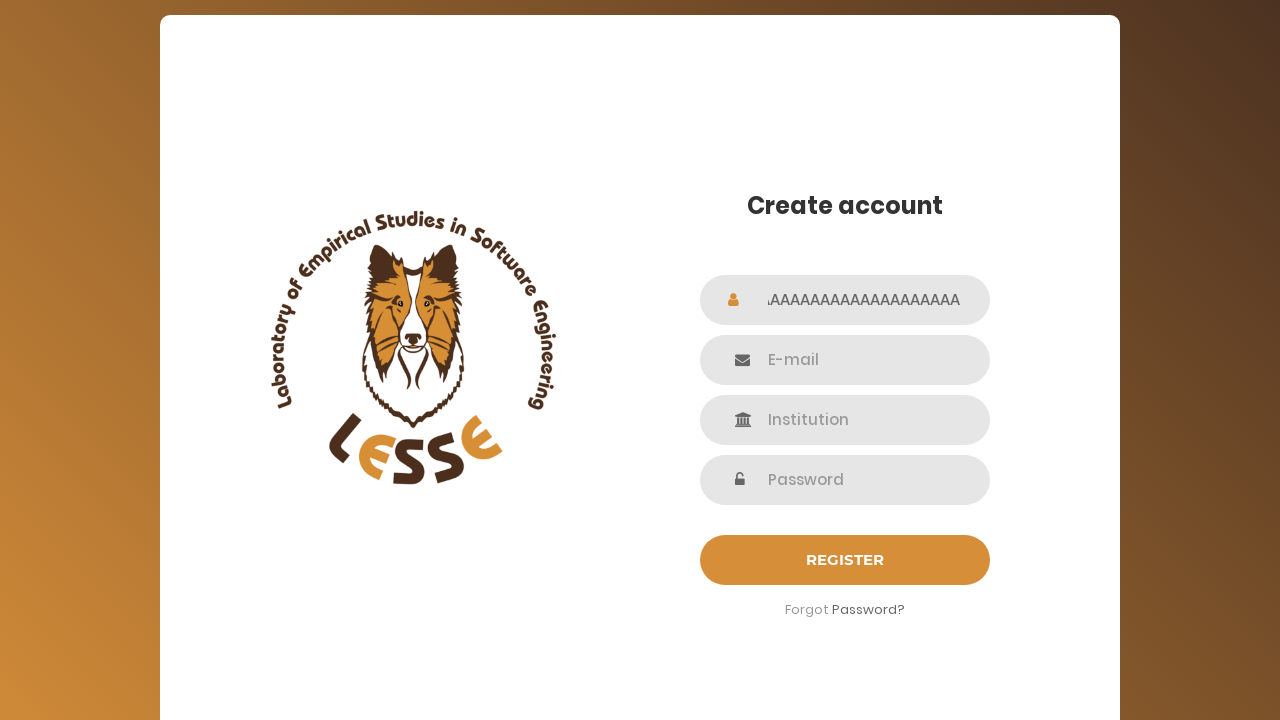

Filled email field with 'longname_test@example.com' on #email
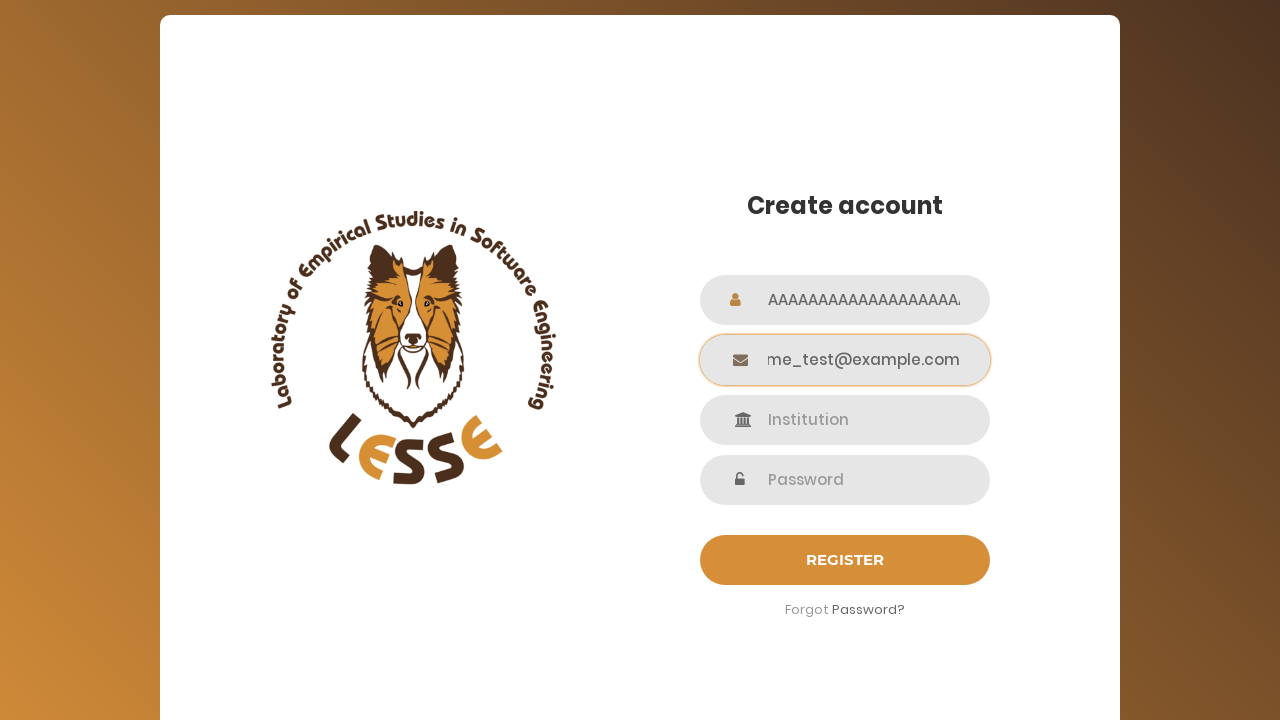

Filled institution field with 'Standard University' on #institution
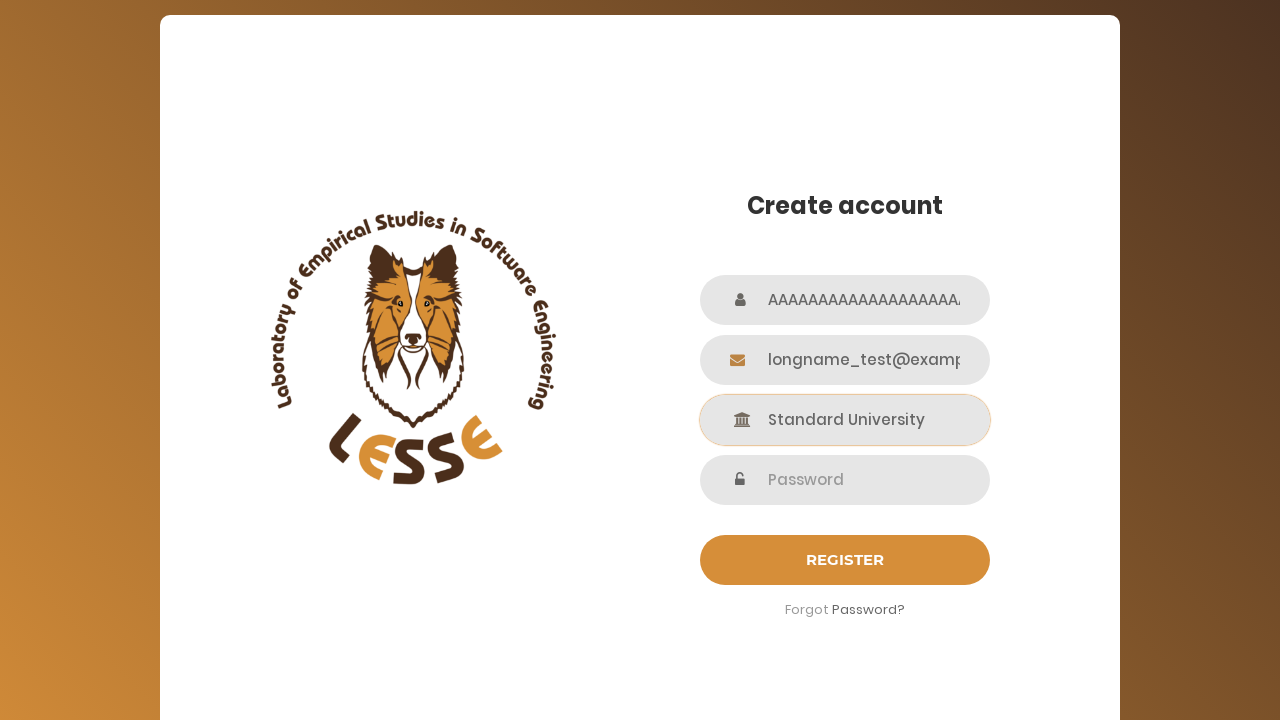

Filled password field with 'ValidPass123!' on input[name='password']
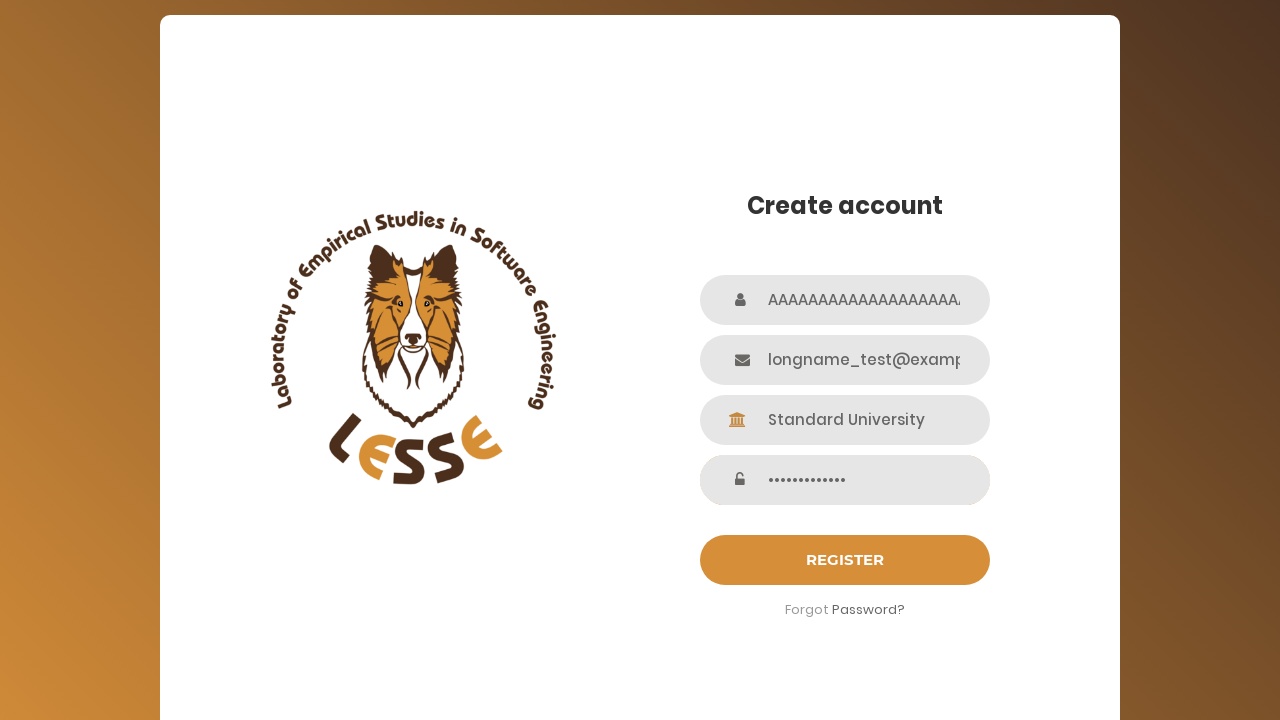

Clicked submit button to attempt registration with long name at (845, 560) on #login-submit
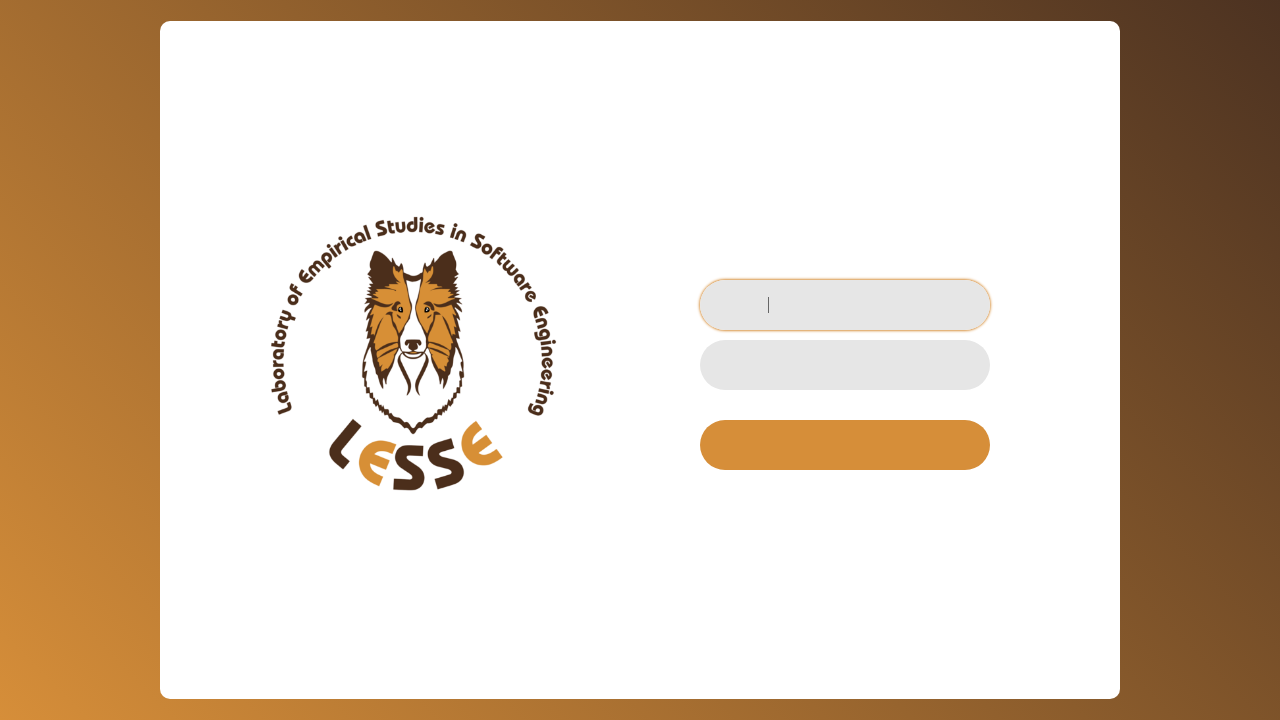

Waited 2 seconds for validation response
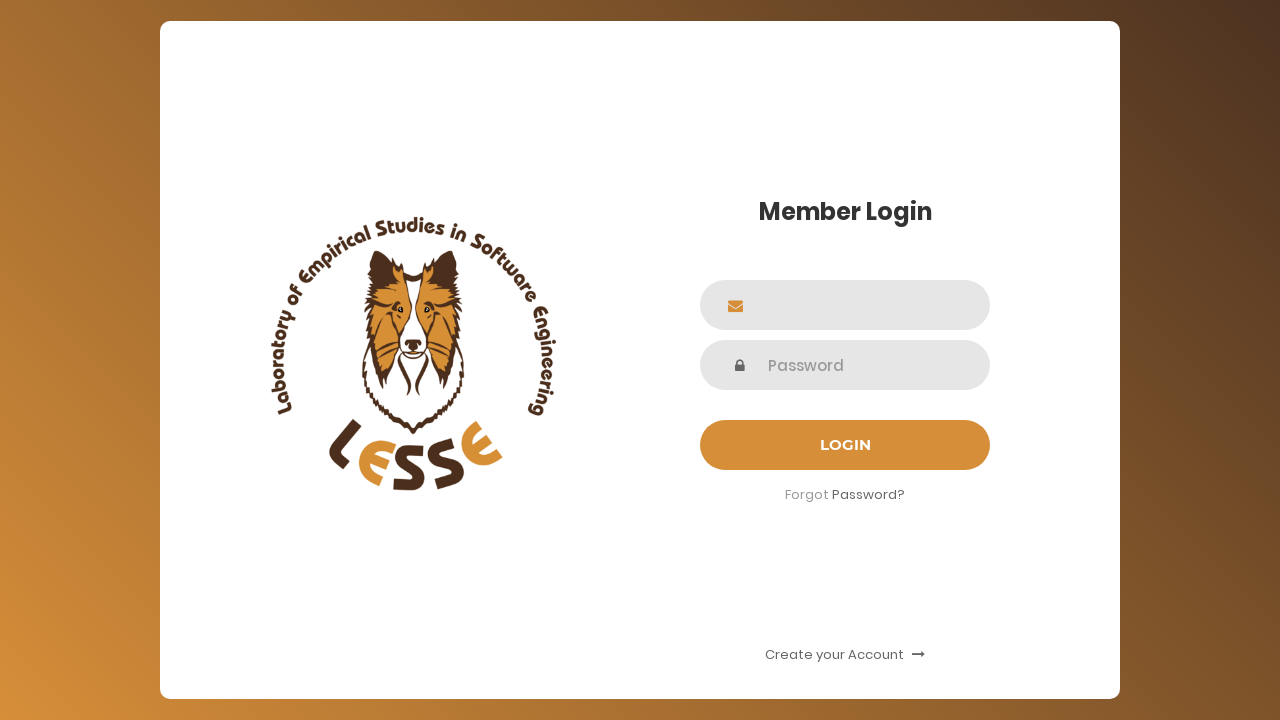

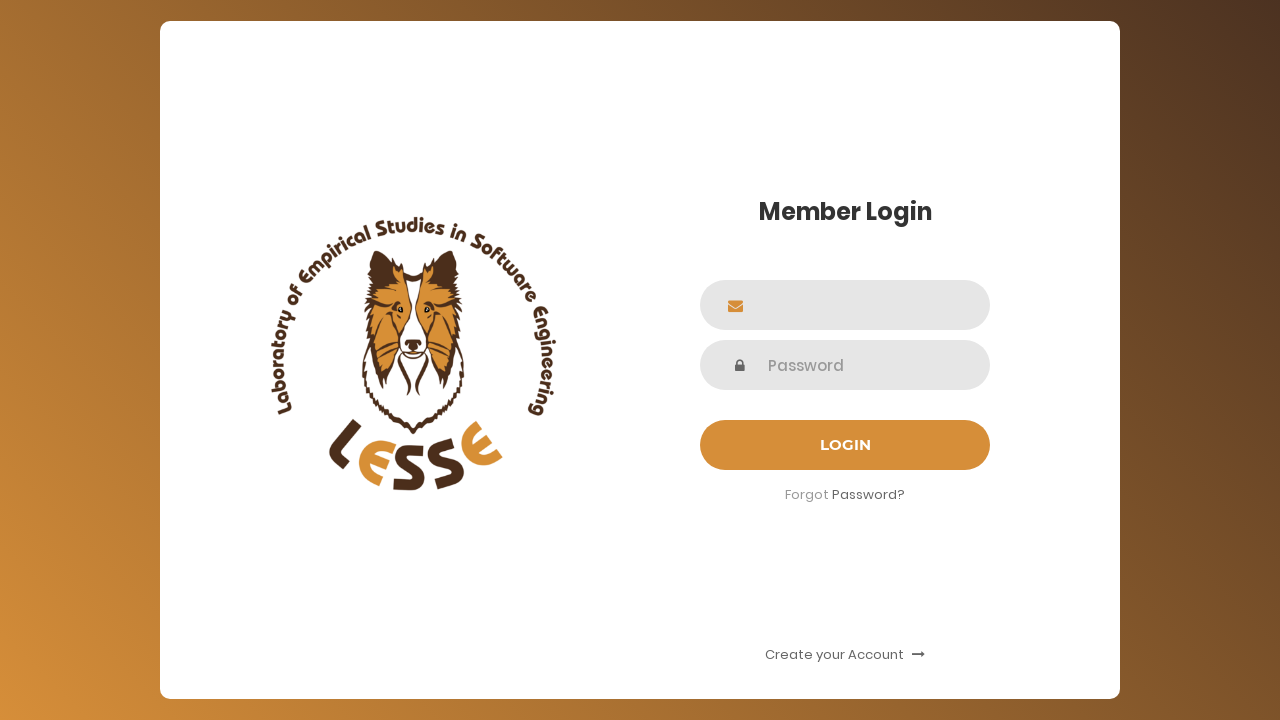